Verifies if the options in the 'animals' dropdown are sorted alphabetically by comparing the original order with a sorted version

Starting URL: https://testautomationpractice.blogspot.com/

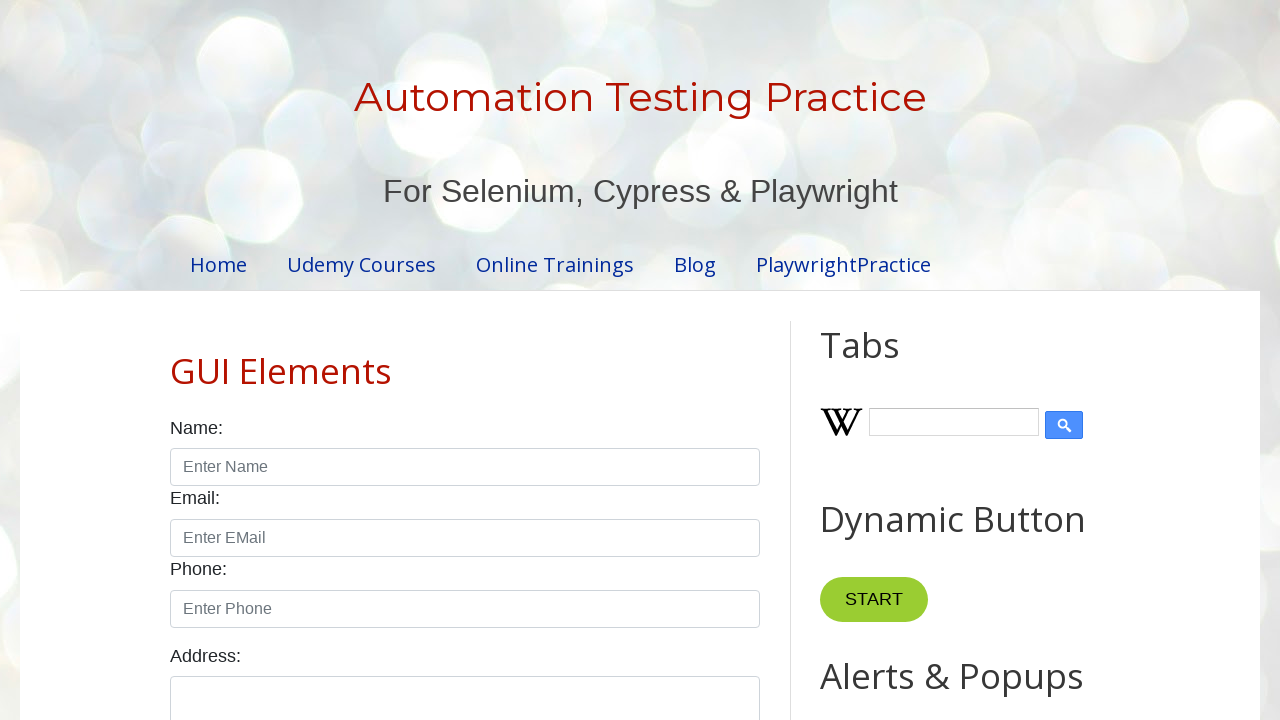

Navigated to test automation practice website
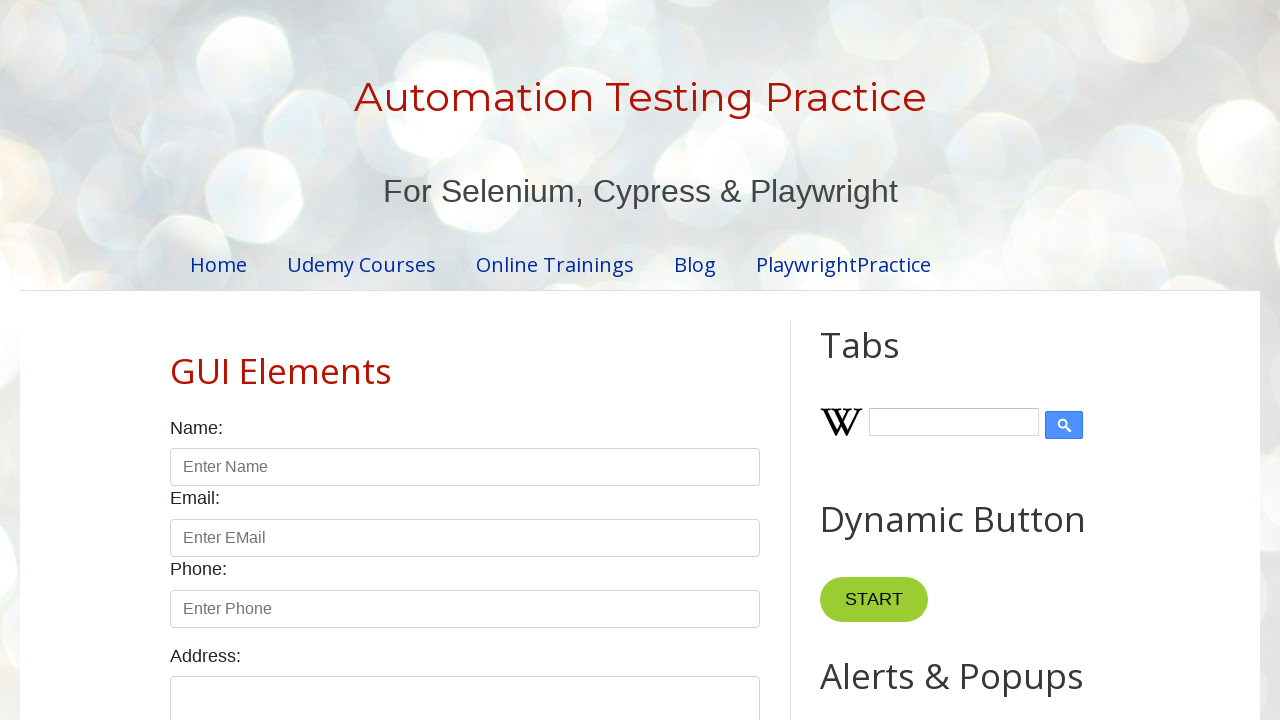

Located animals dropdown element
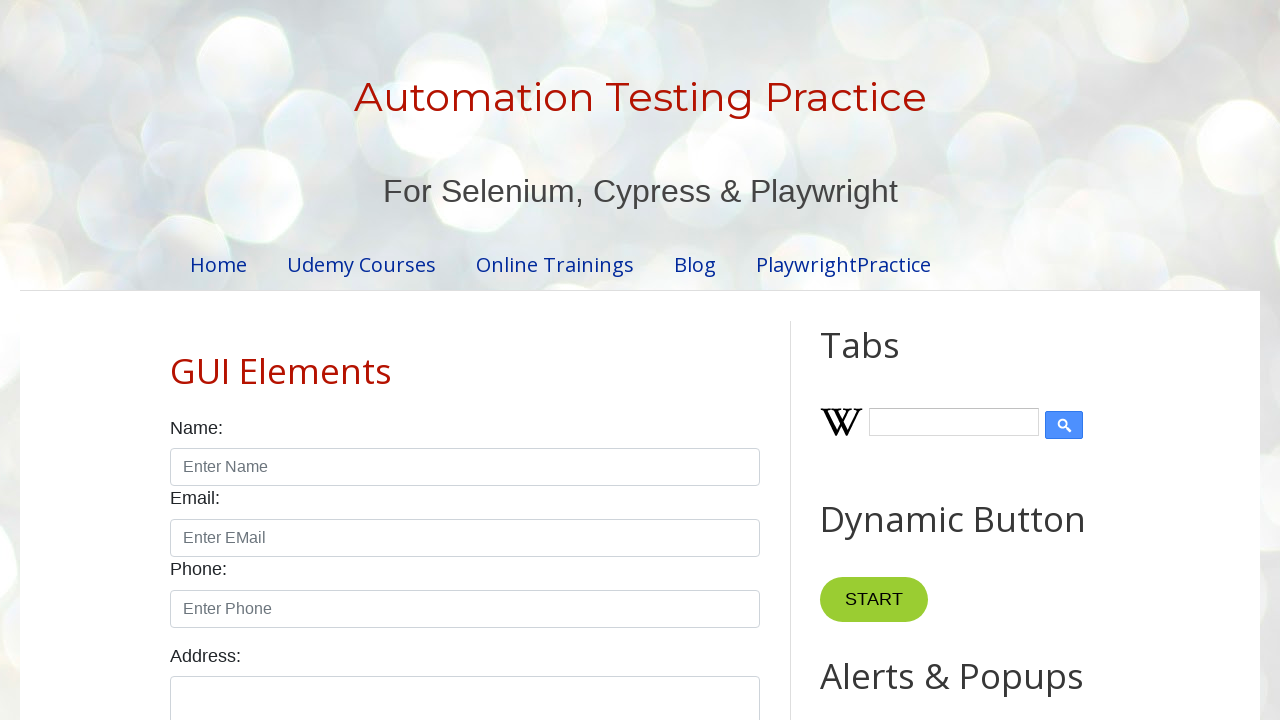

Retrieved all options from animals dropdown
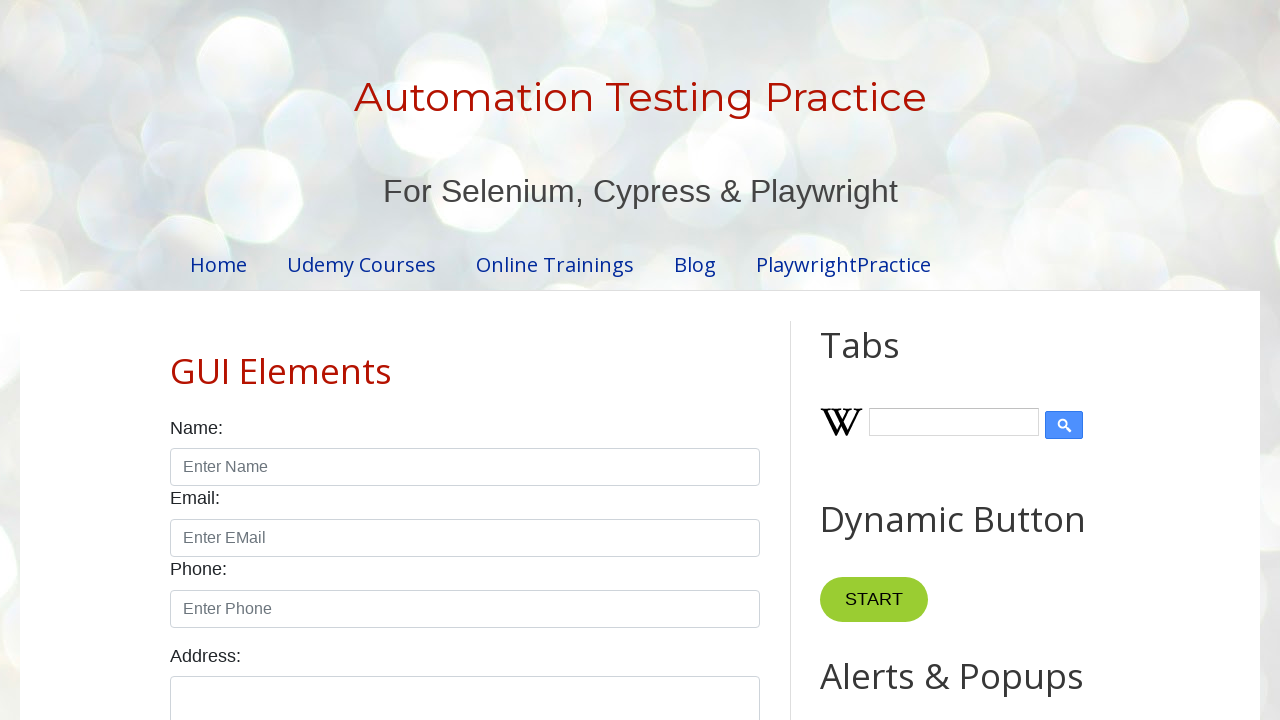

Extracted text content from all dropdown options
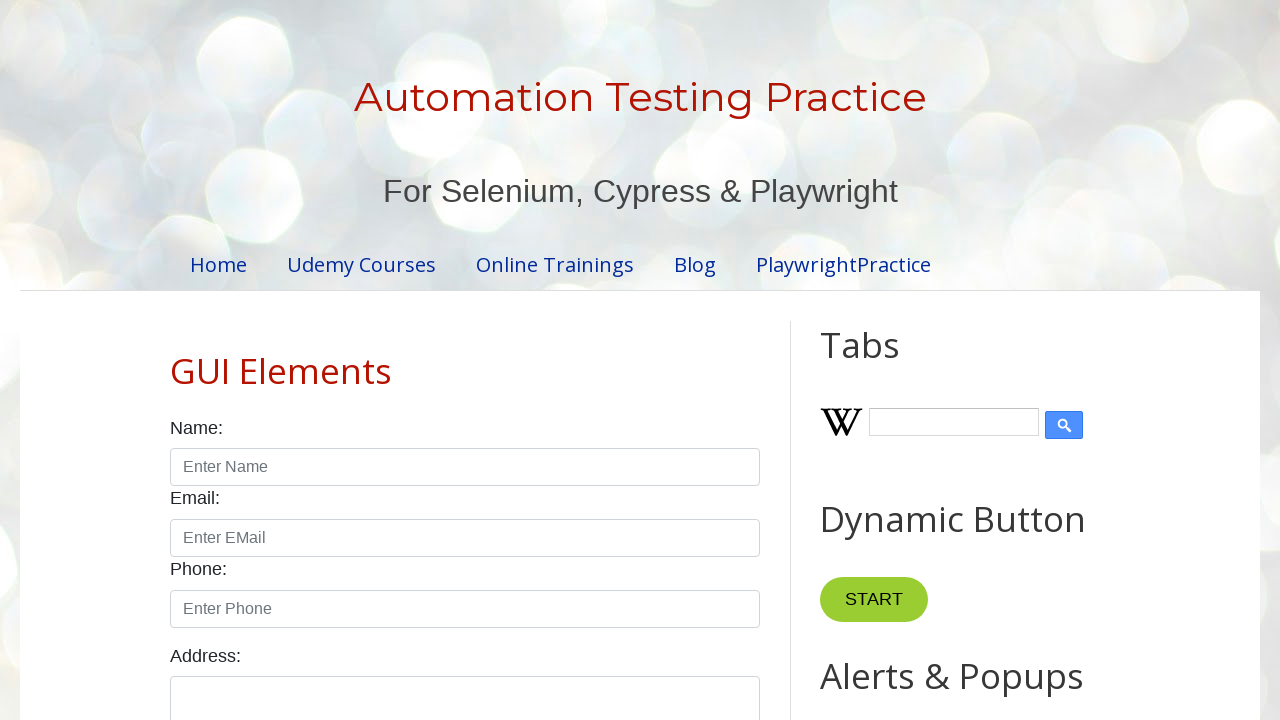

Created alphabetically sorted version of options list
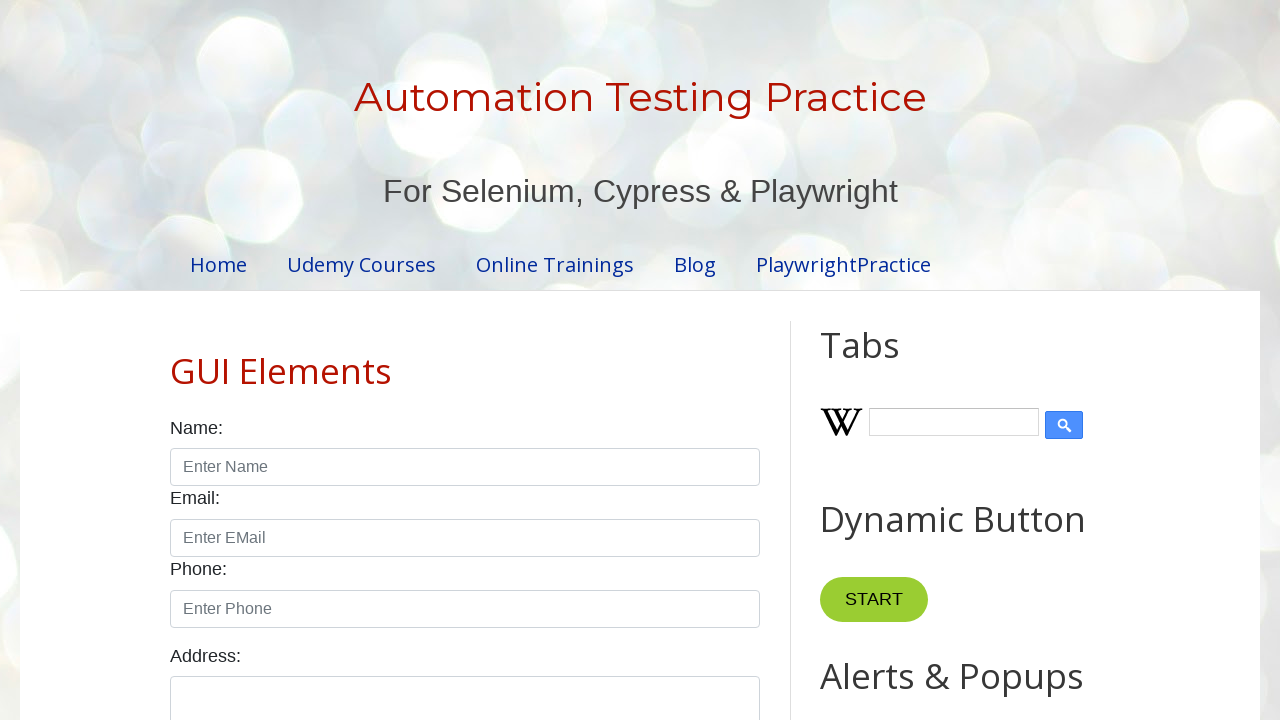

Verified: Dropdown options are sorted alphabetically
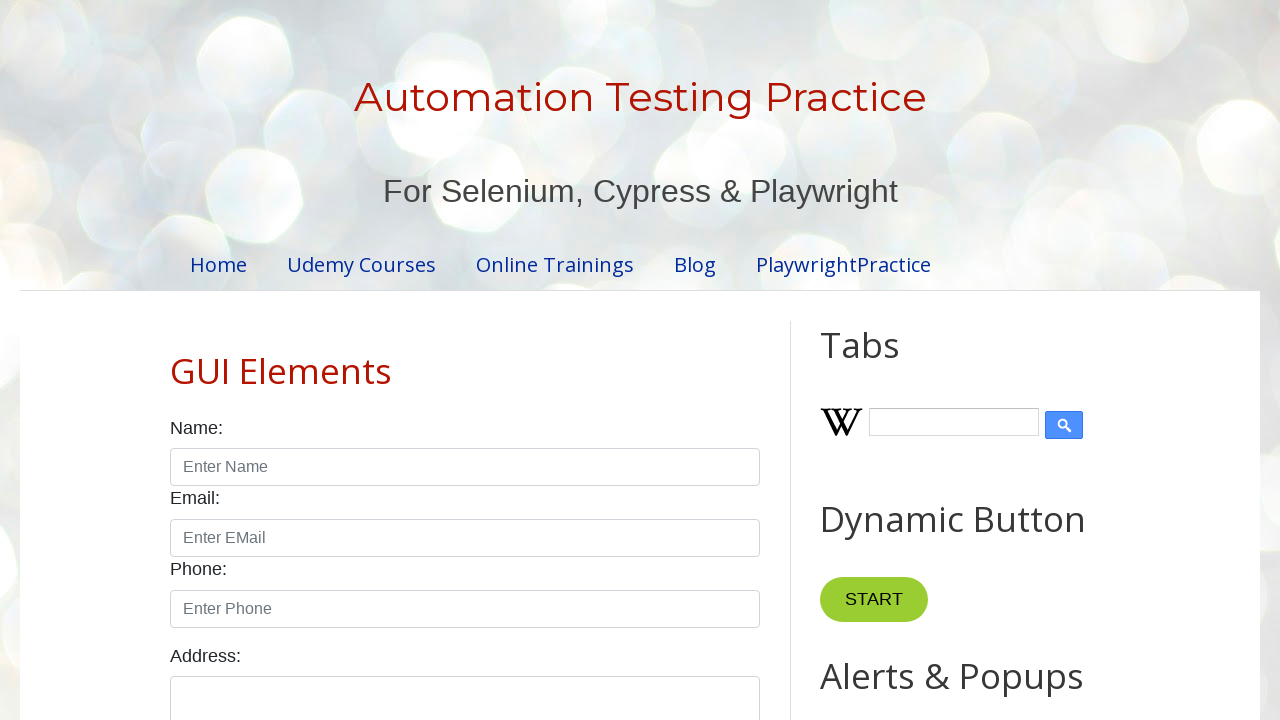

Printed comparison - Original: ['\n        Cat\n      ', '\n        Cheetah\n      ', '\n        Deer\n      ', '\n        Dog\n      ', '\n        Elephant\n      ', '\n        Fox\n      ', '\n        Giraffe\n      ', '\n        Lion\n      ', '\n        Rabbit\n      ', '\n        Zebra\n      '], Sorted: ['\n        Cat\n      ', '\n        Cheetah\n      ', '\n        Deer\n      ', '\n        Dog\n      ', '\n        Elephant\n      ', '\n        Fox\n      ', '\n        Giraffe\n      ', '\n        Lion\n      ', '\n        Rabbit\n      ', '\n        Zebra\n      ']
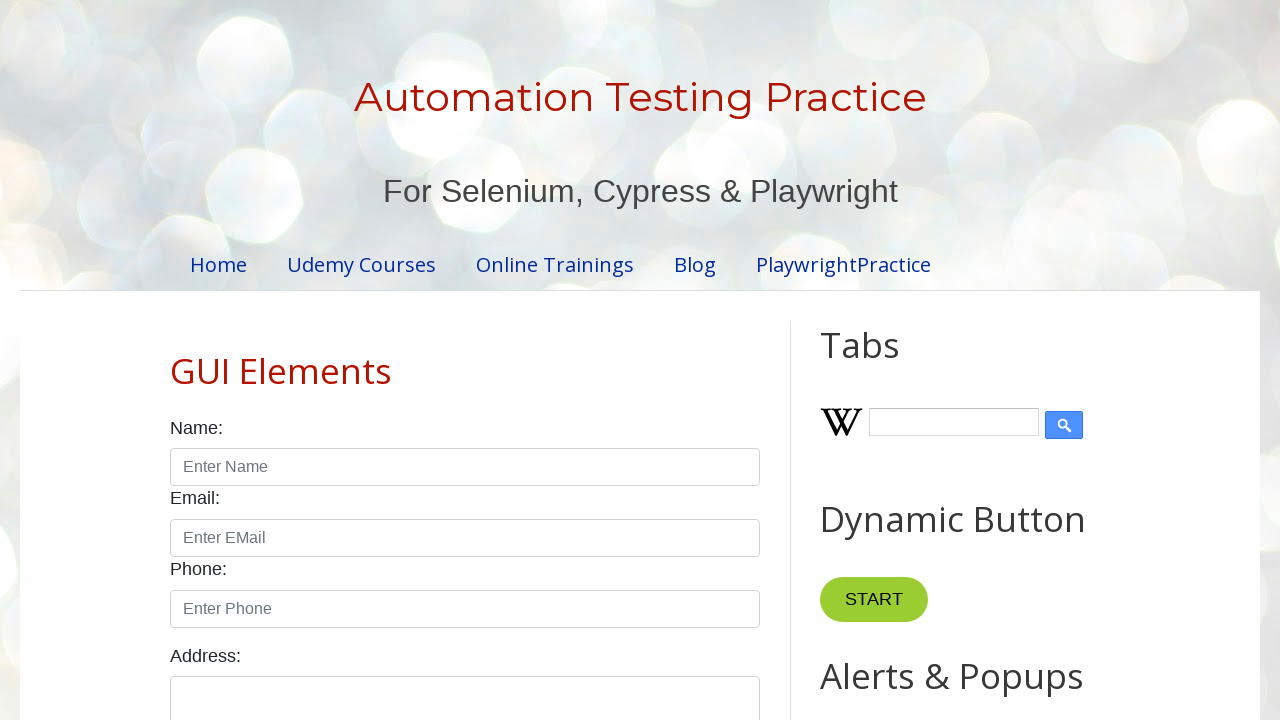

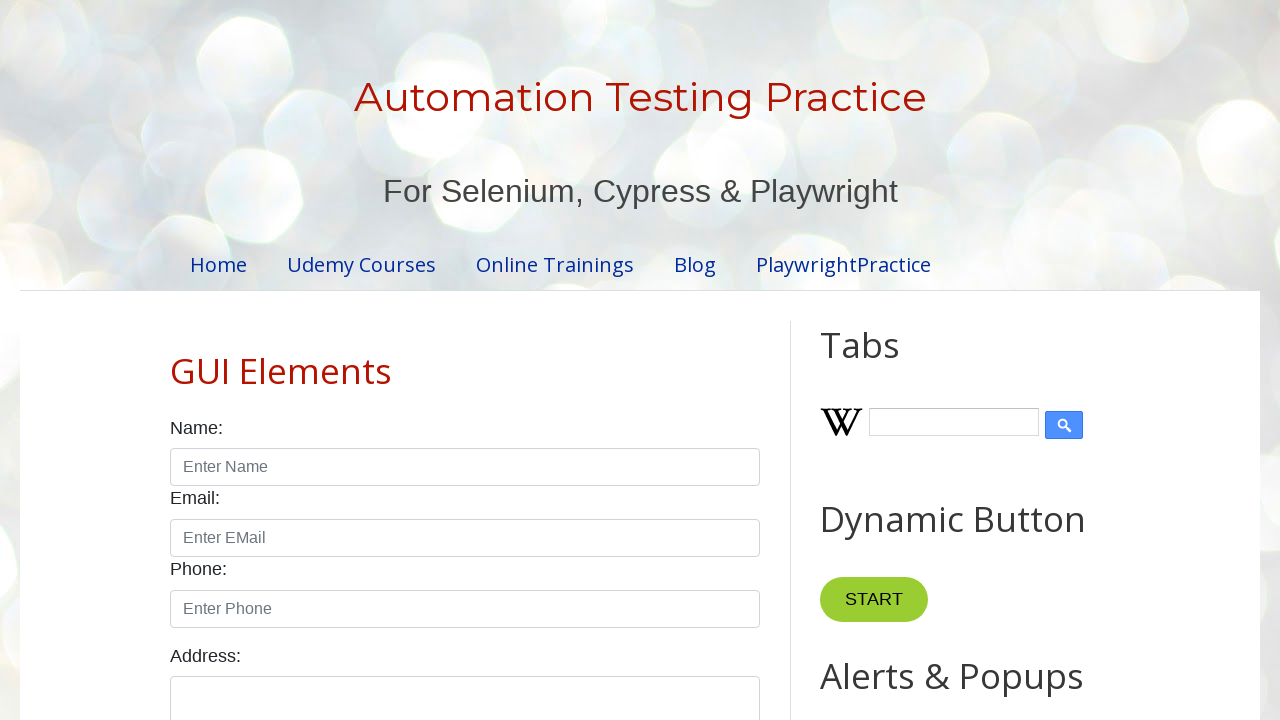